Tests adding a new person to the employee list by clicking Add Person, filling in all form fields (name, surname, job, date of birth, language, gender, status), and submitting the form.

Starting URL: https://kristinek.github.io/site/tasks/list_of_people

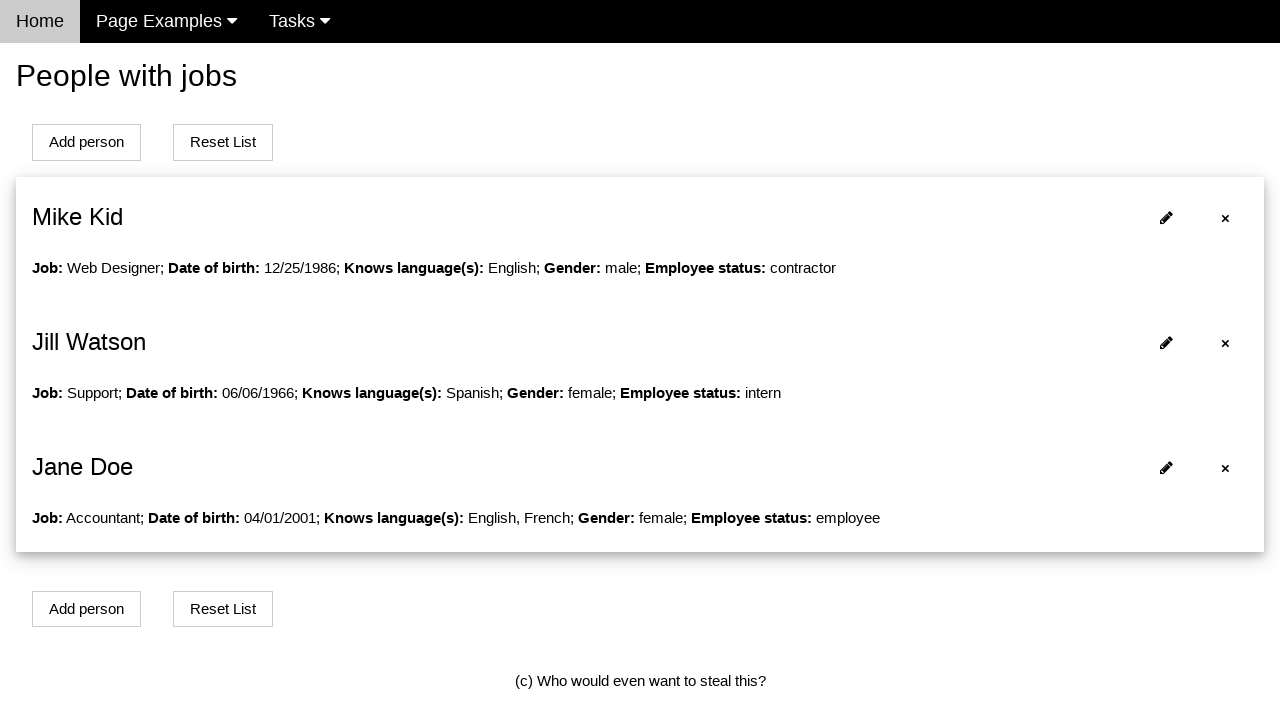

Clicked Add Person button to open form at (86, 142) on #addPersonBtn
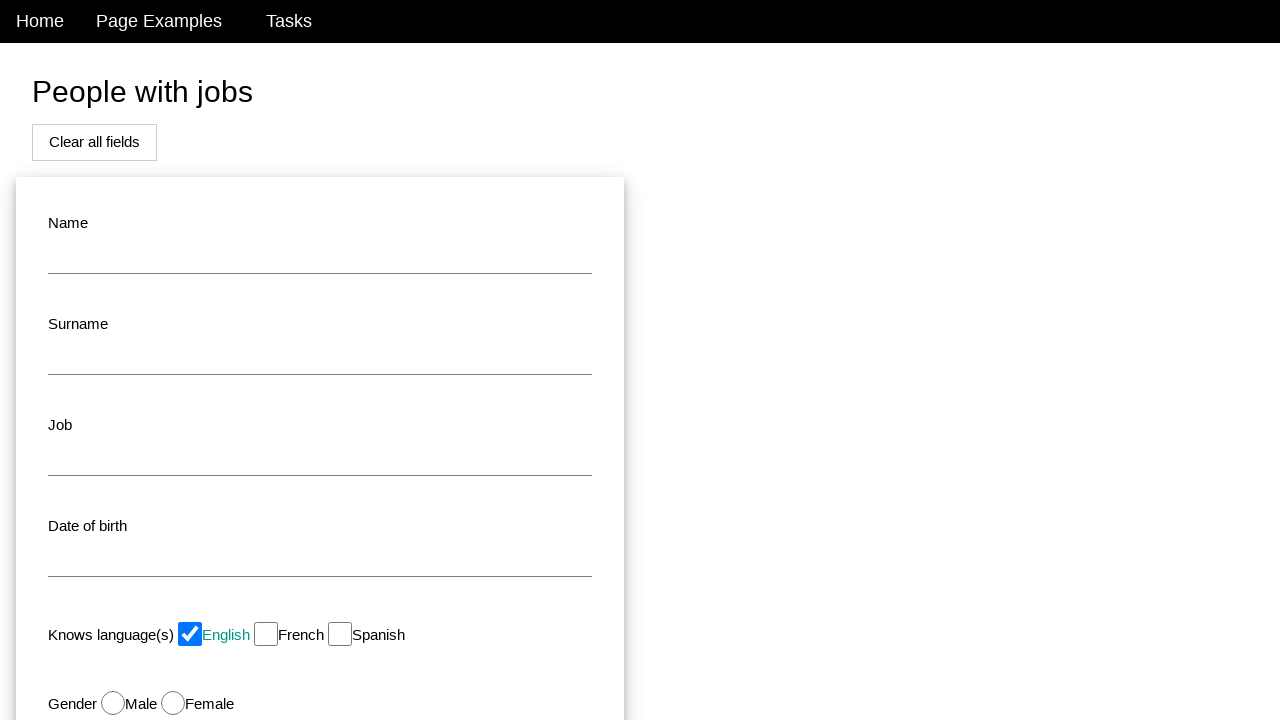

Filled in name field with 'John' on #name
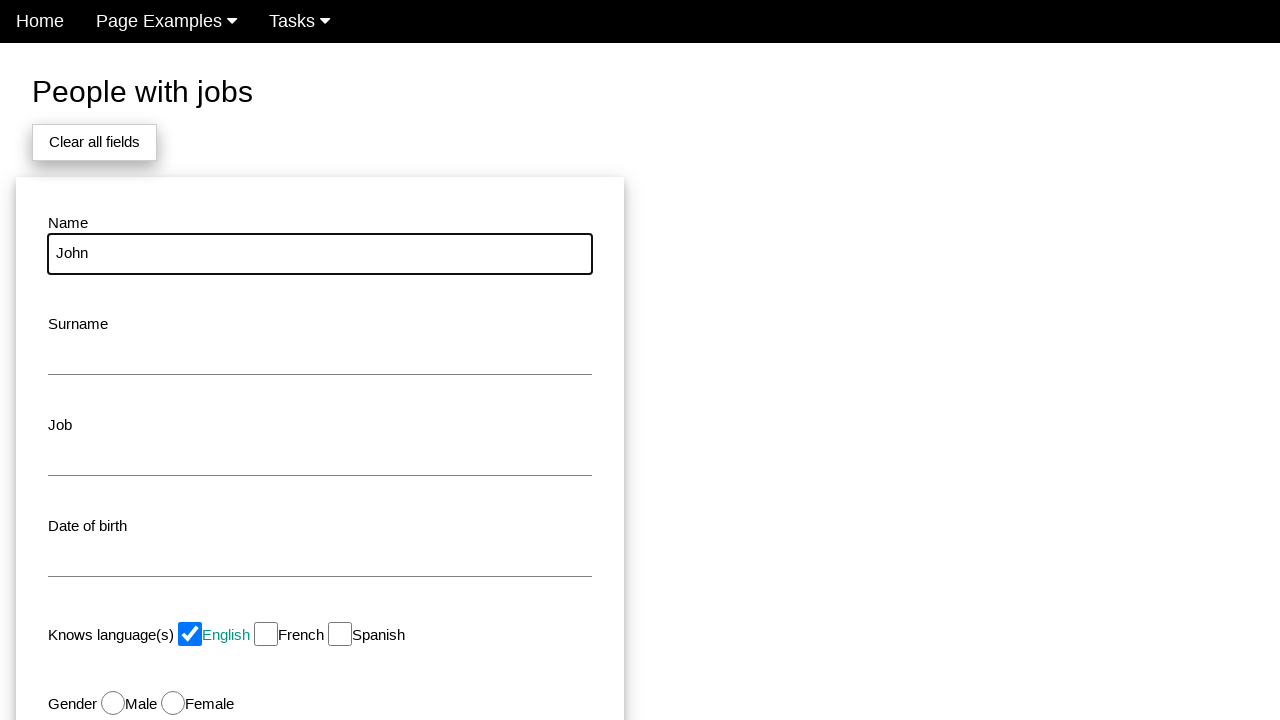

Filled in surname field with 'Smith' on #surname
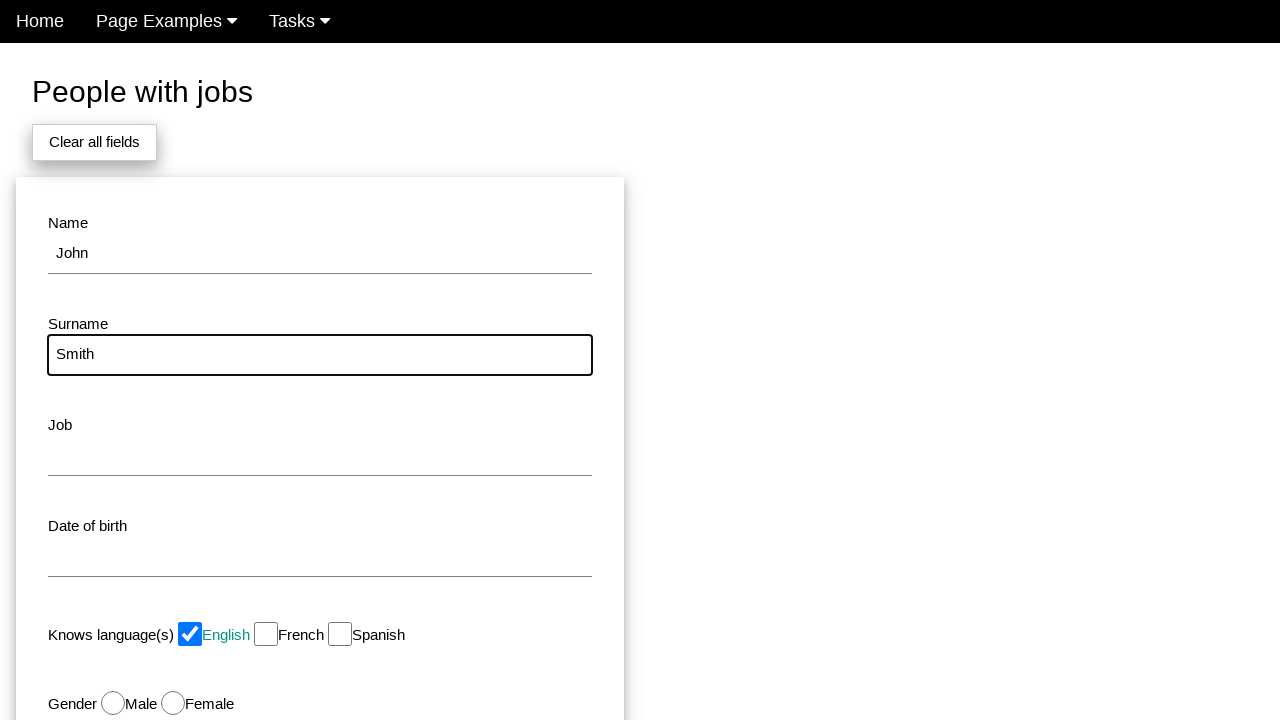

Filled in job field with 'Developer' on #job
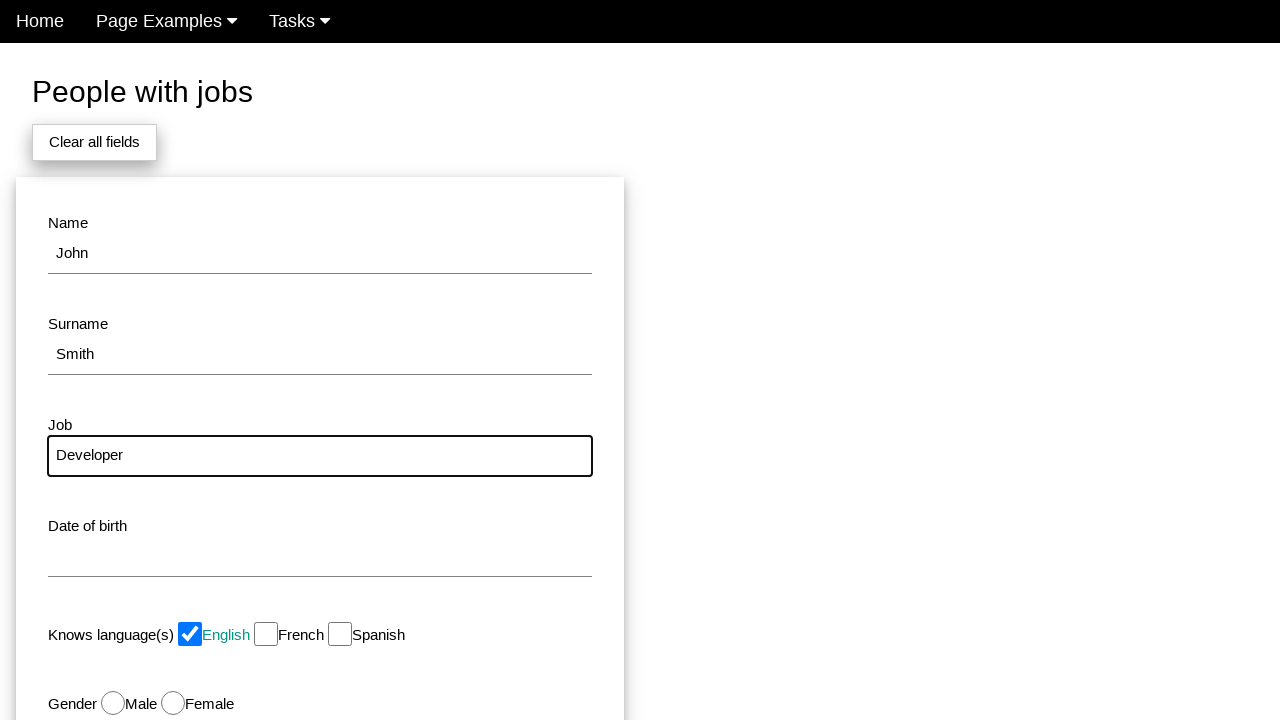

Filled in date of birth field with '1990-05-15' on #dob
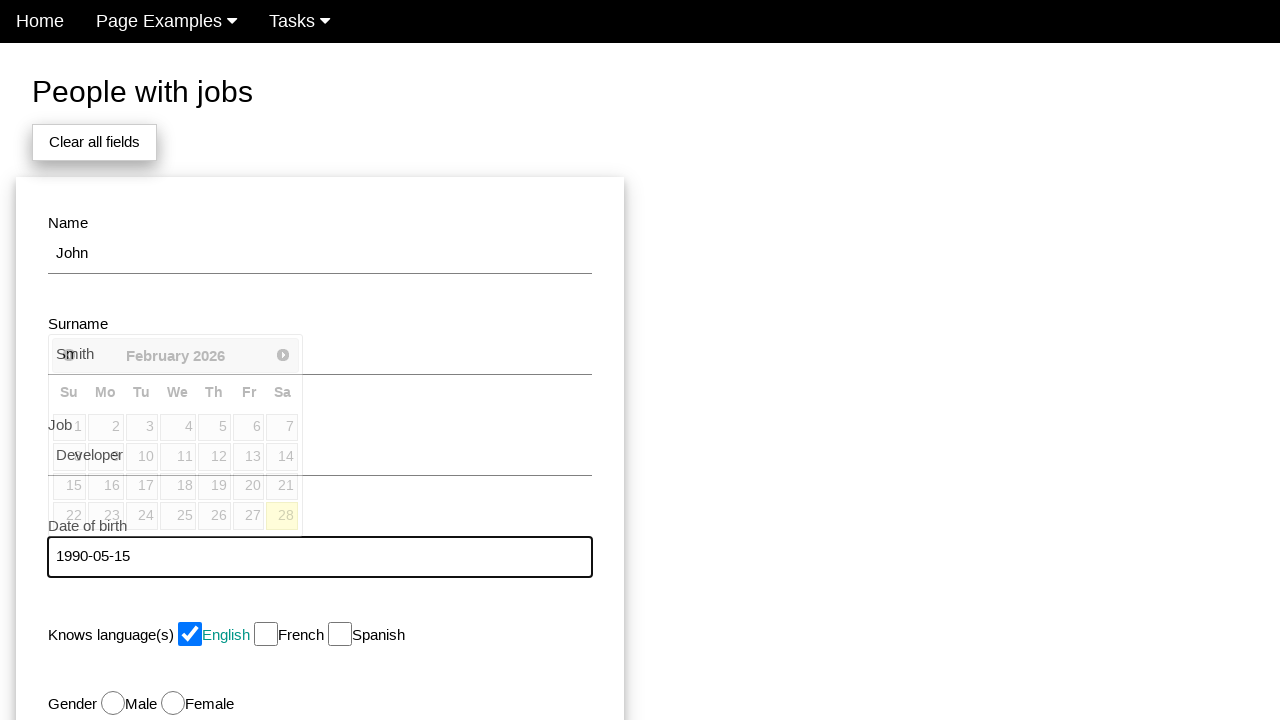

Selected English language option at (190, 634) on #english
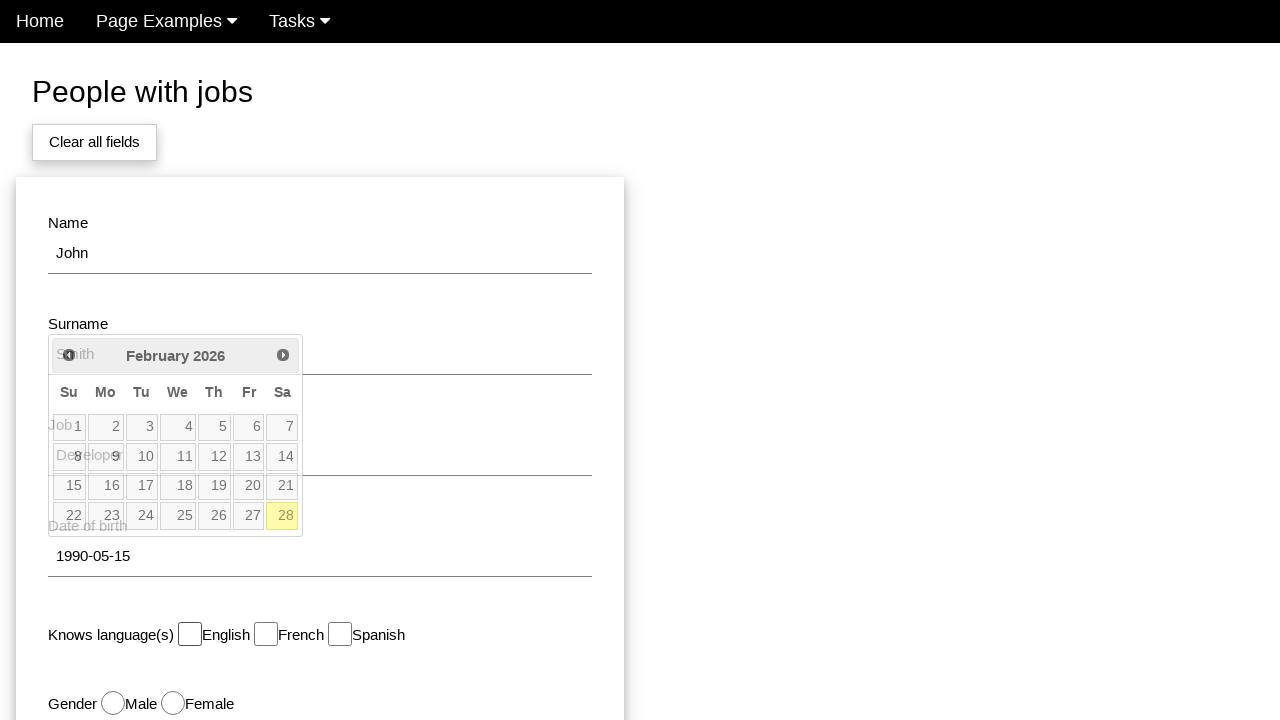

Selected Male gender option at (113, 703) on #male
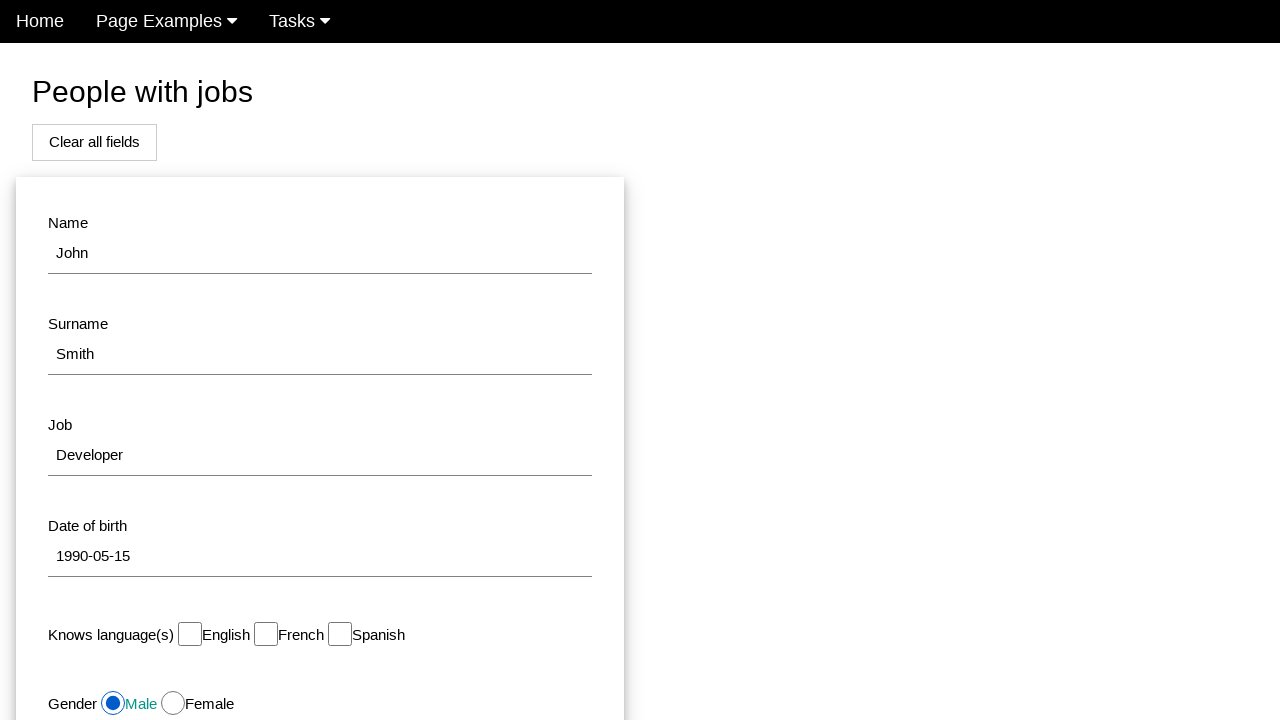

Selected 'Employee' from status dropdown on #status
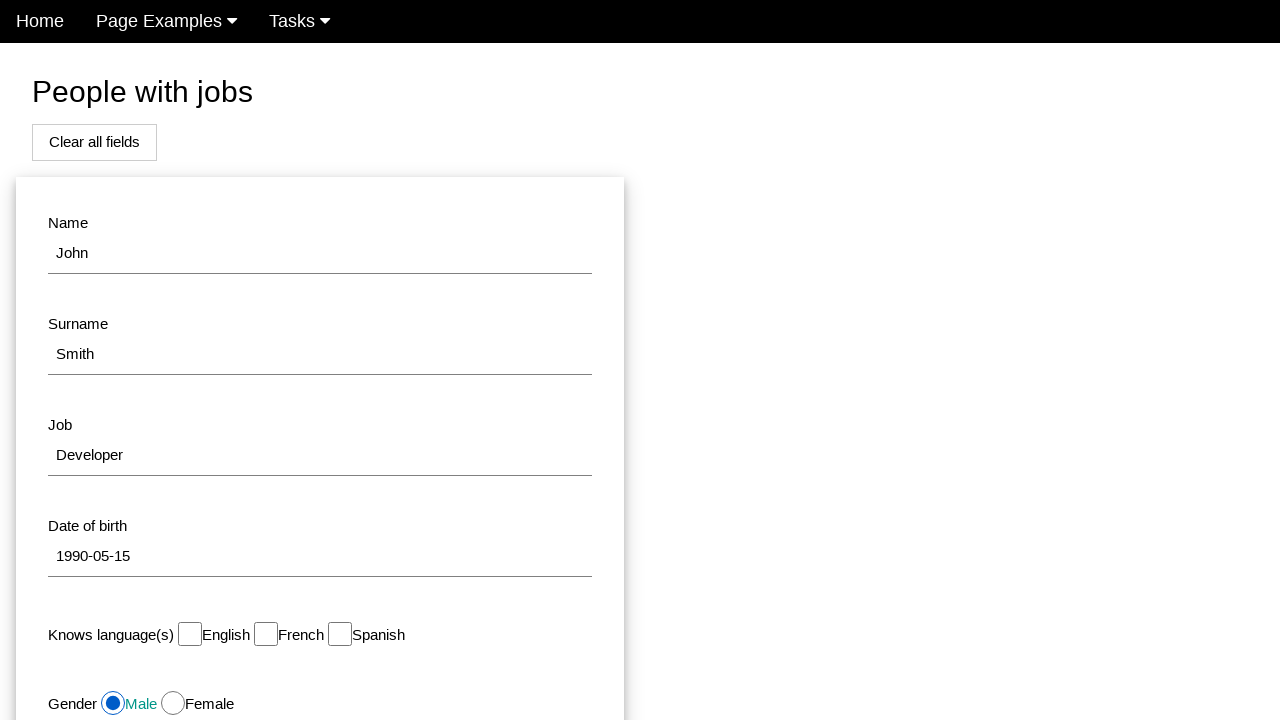

Clicked modal button to submit the form and add person at (178, 510) on #modal_button
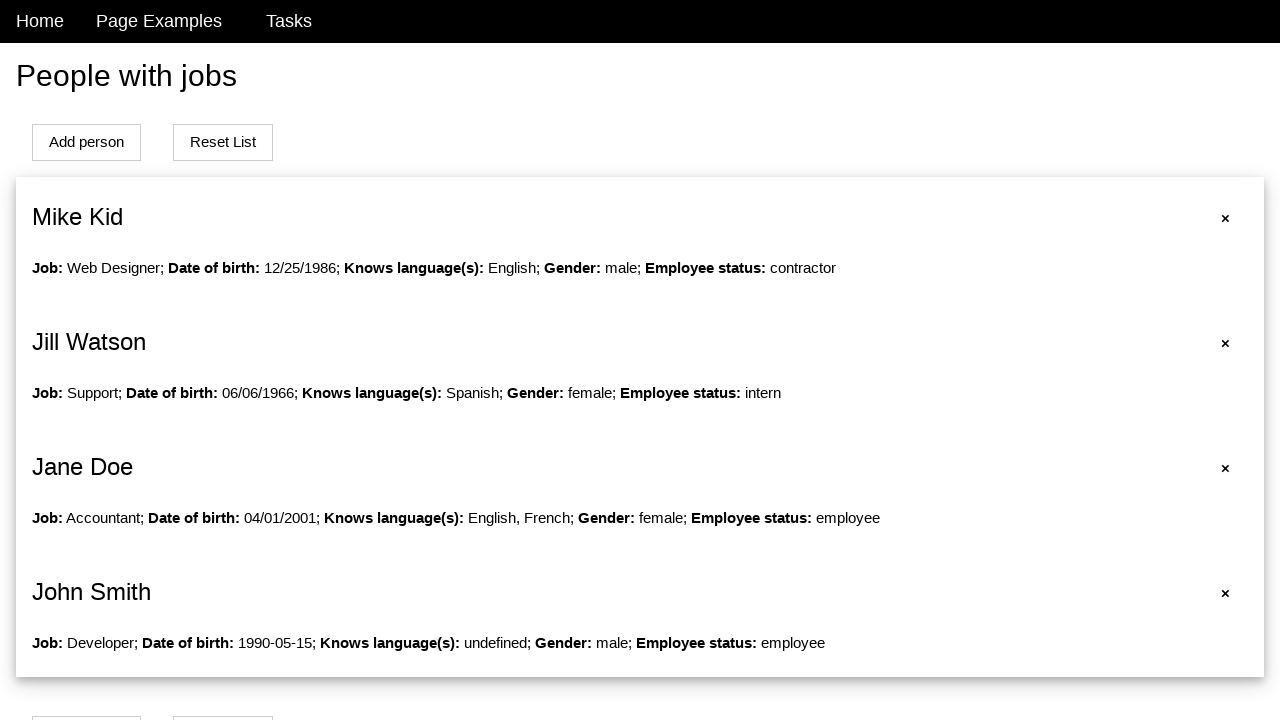

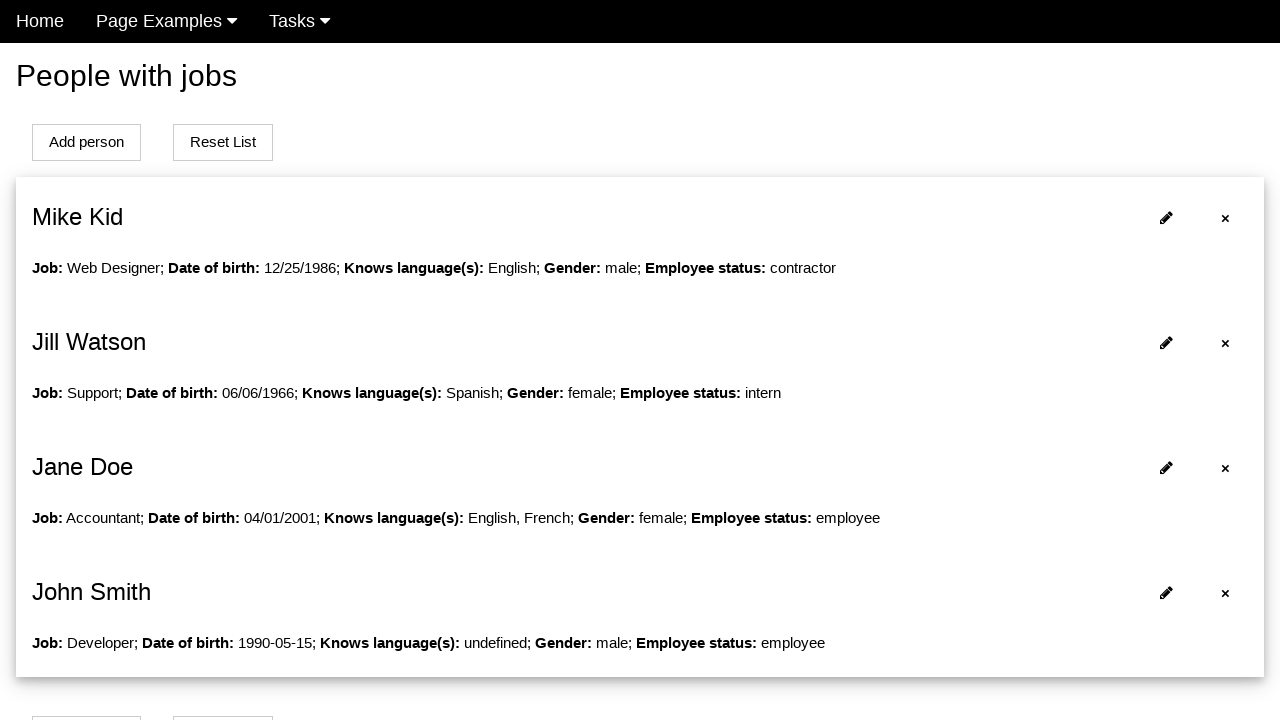